Tests the Sale section functionality including clicking product photos, Read More buttons, and Add to Cart buttons with navigation verification

Starting URL: http://intershop5.skillbox.ru/

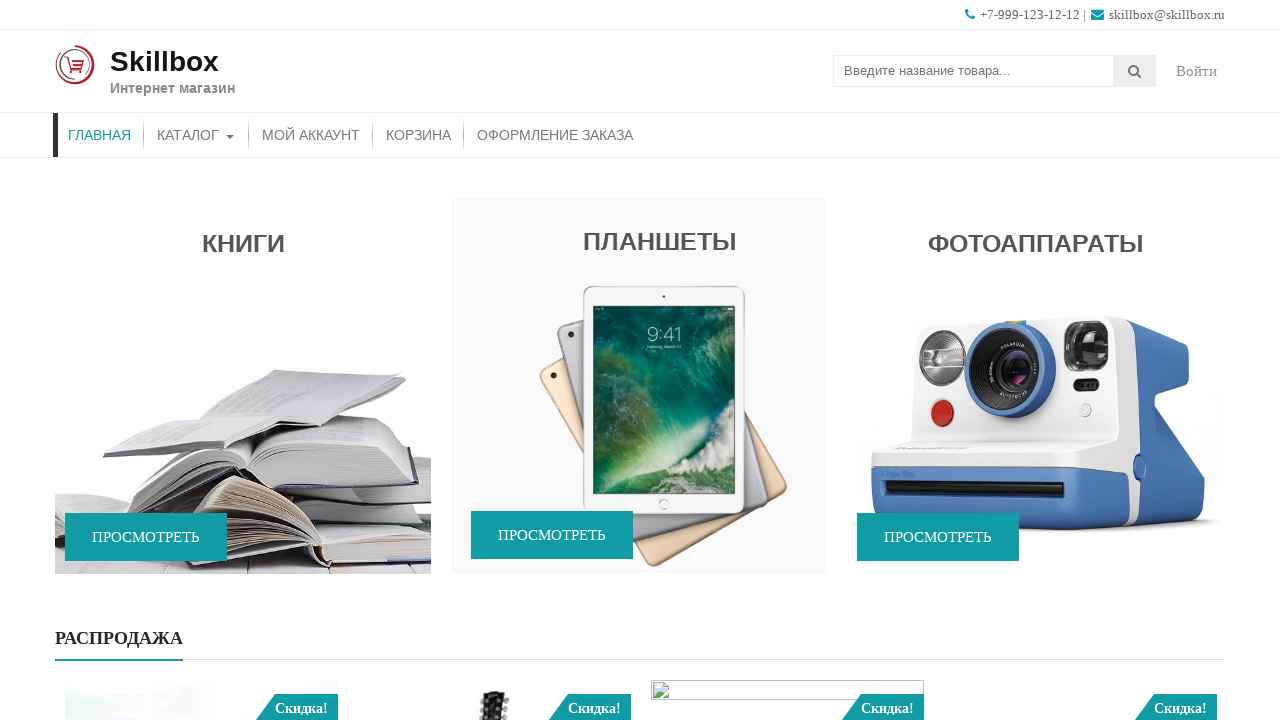

Clicked product photo in sale slider at (202, 584) on #accesspress_store_product-2 > ul > div > div > li:nth-child(5) > div > a:nth-ch
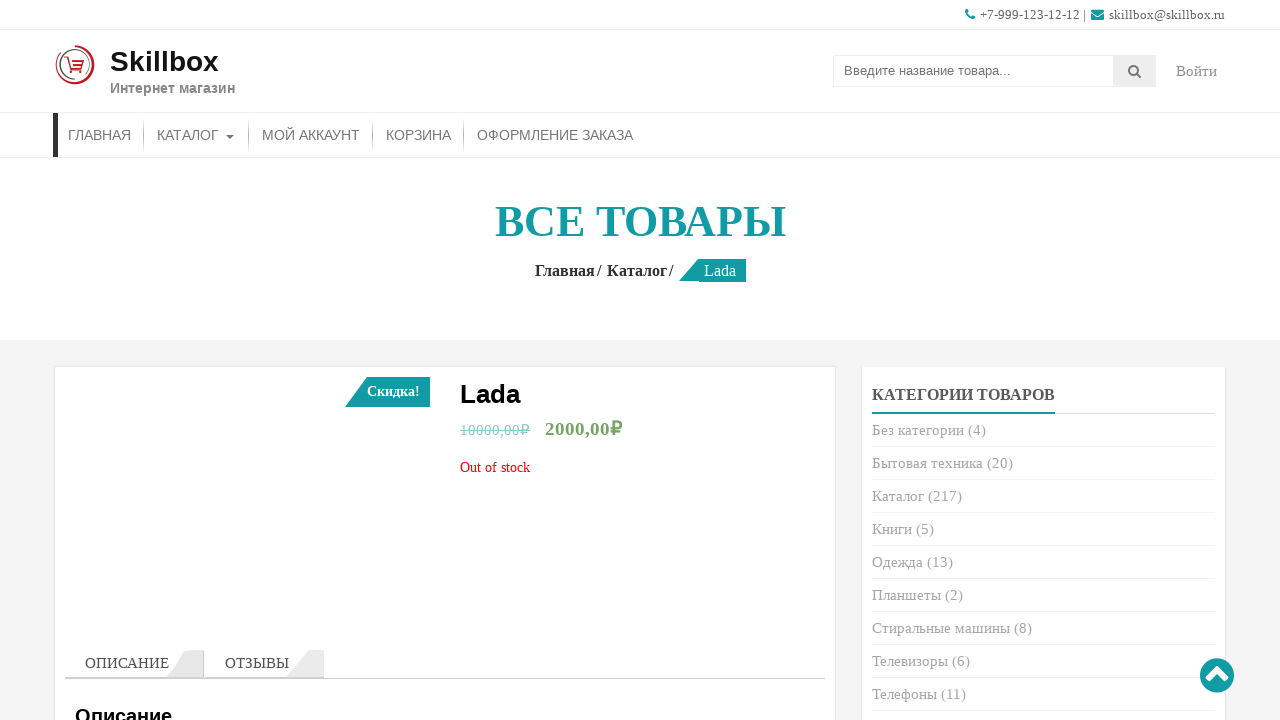

Product page loaded
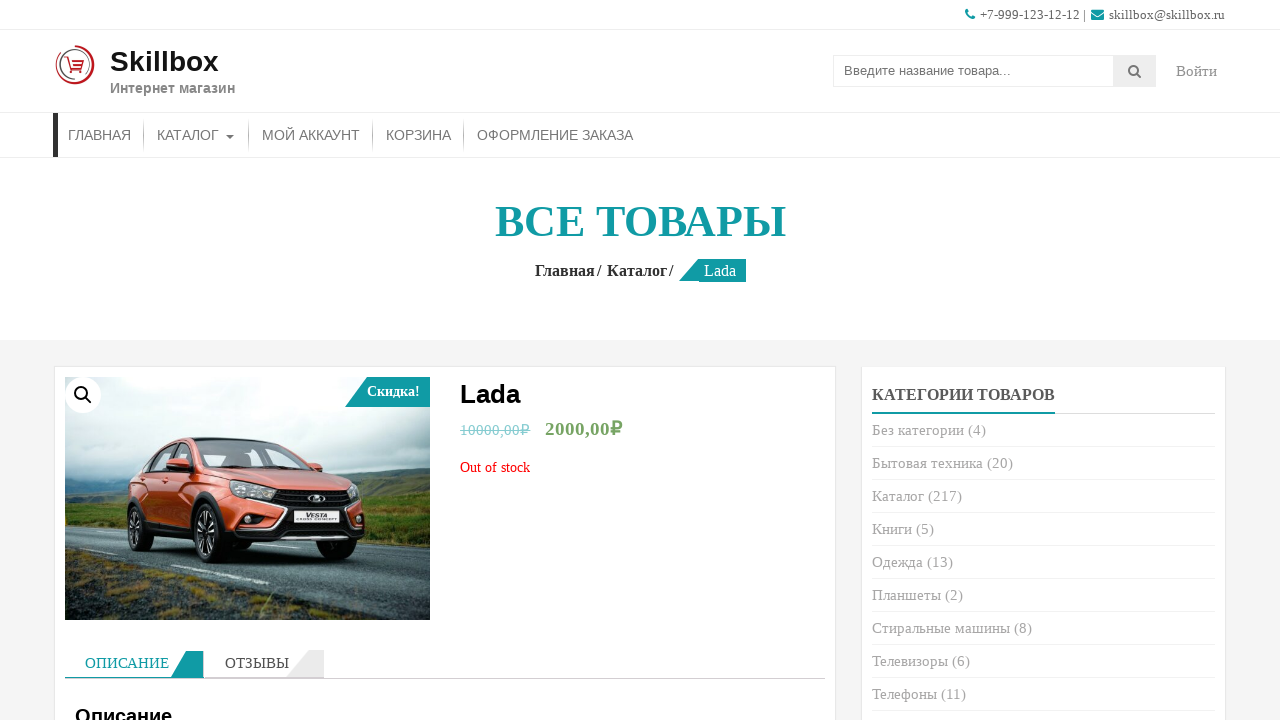

Clicked home menu to return to main page at (100, 135) on #menu-item-26
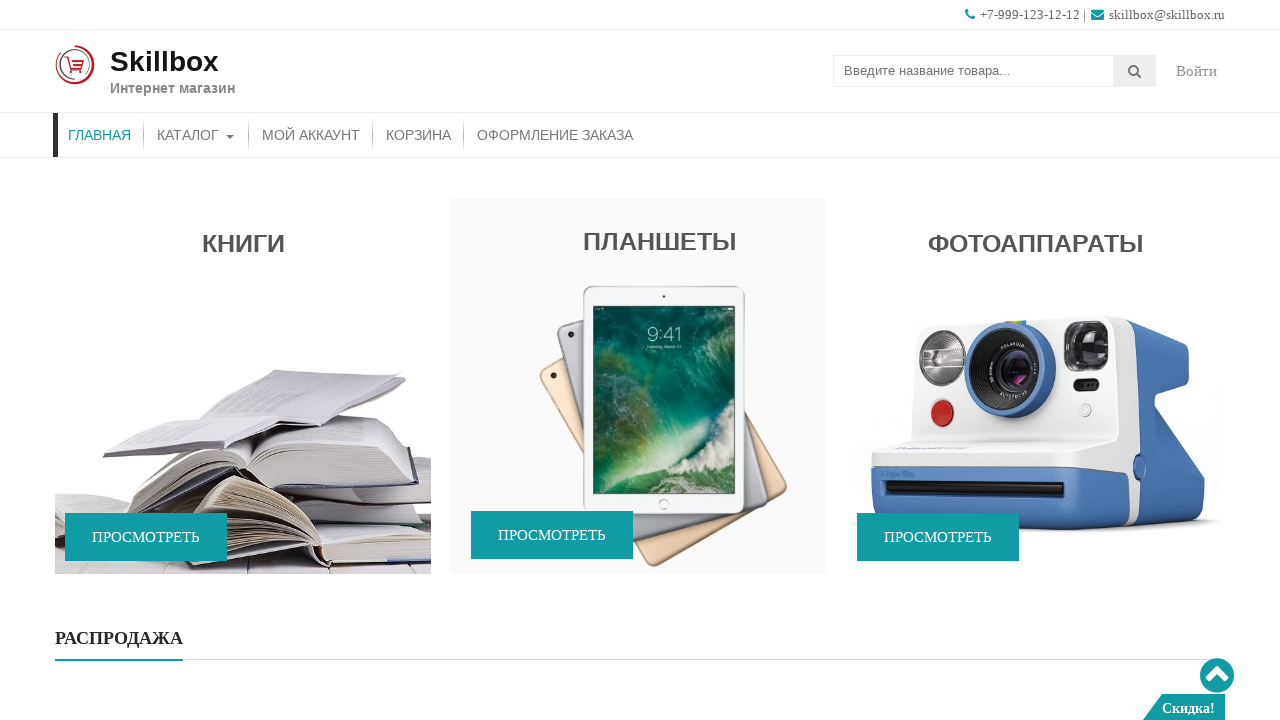

Clicked Read More button on product at (202, 360) on #accesspress_store_product-2 > ul > div > div > li.span3.wow.flipInY.slick-slide
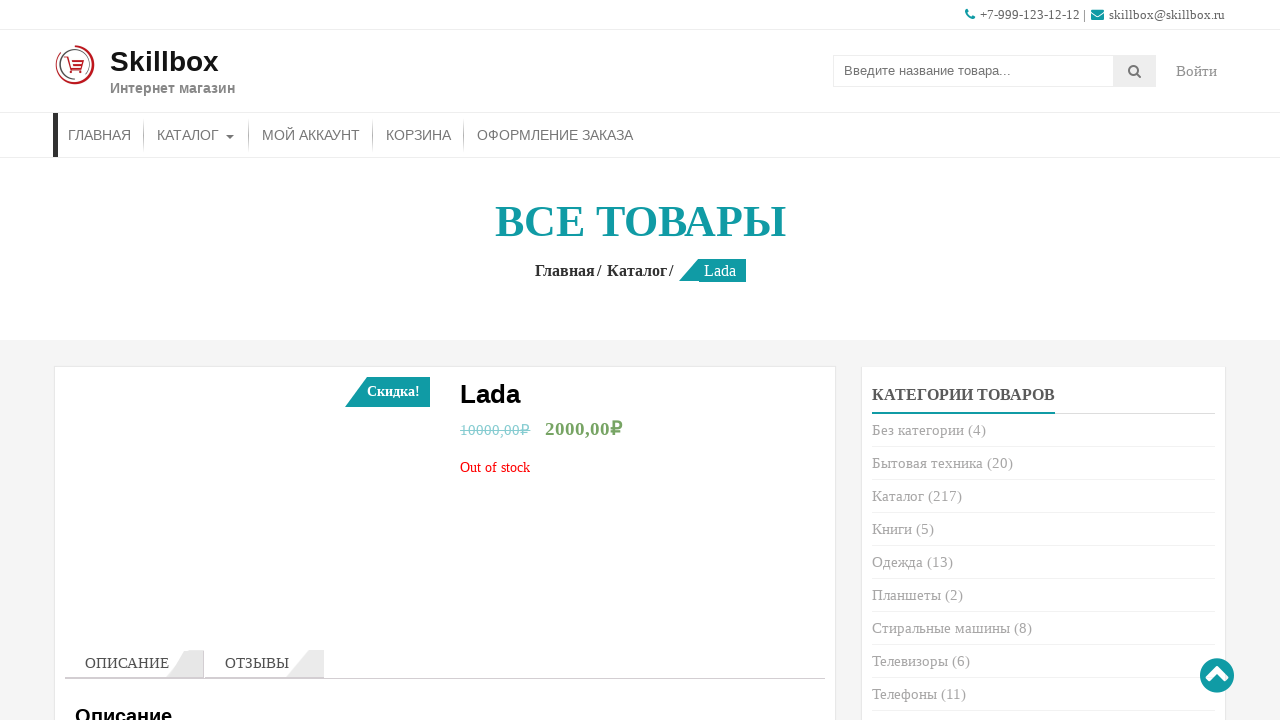

Product details page loaded
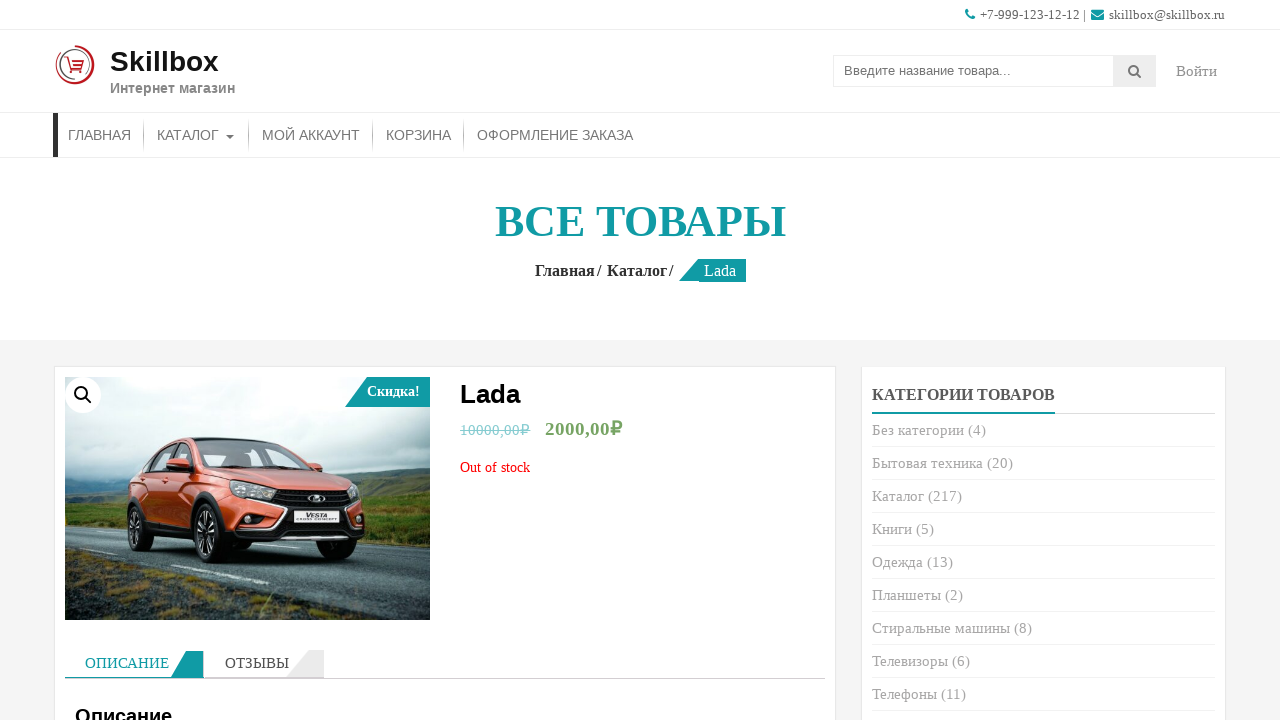

Clicked home menu to return to main page at (100, 135) on #menu-item-26
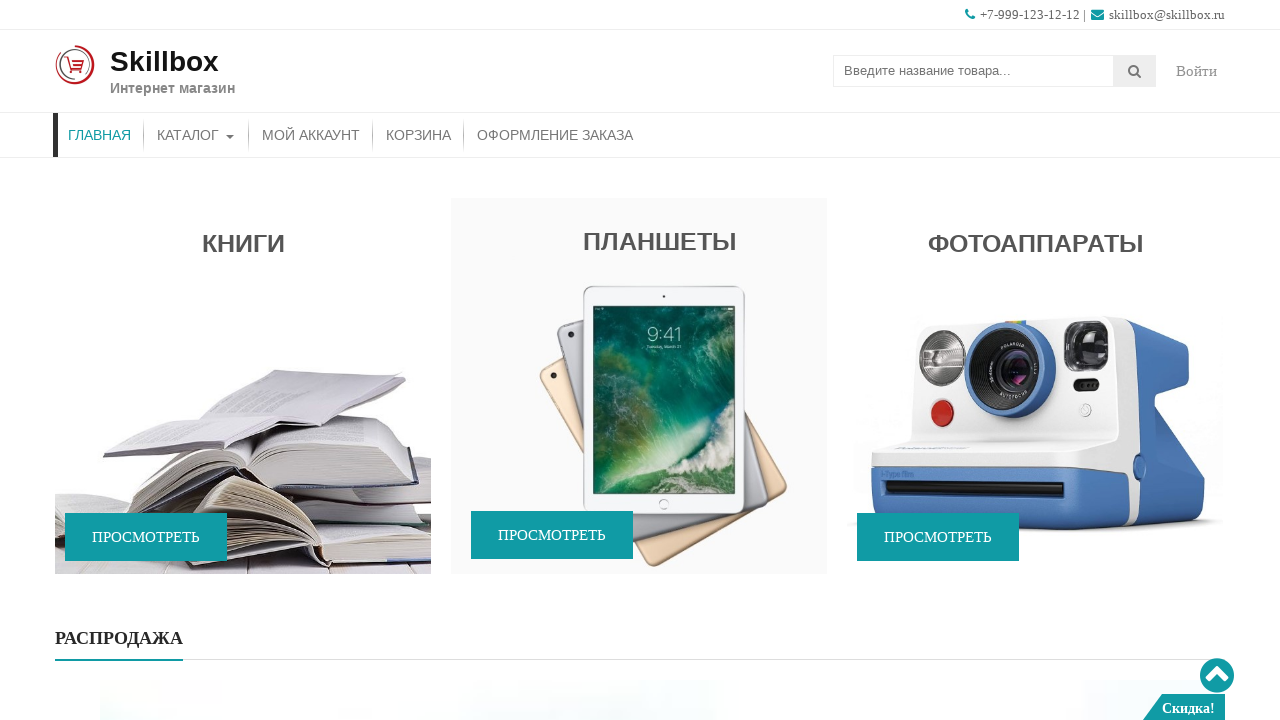

Clicked Add to Cart button at (494, 360) on #accesspress_store_product-2 > ul > div > div > li.span3.wow.flipInY.slick-slide
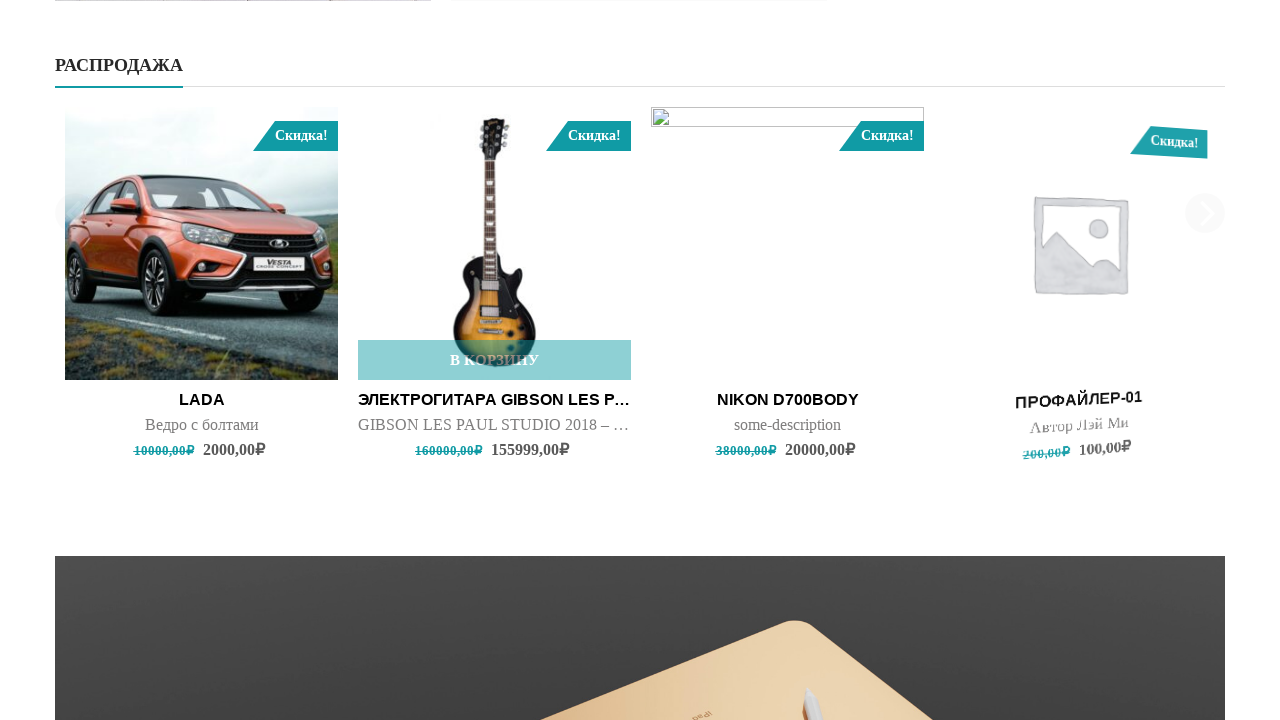

Clicked View Cart link after adding to cart at (494, 360) on #accesspress_store_product-2 > ul > div > div > li.span3.wow.flipInY.slick-slide
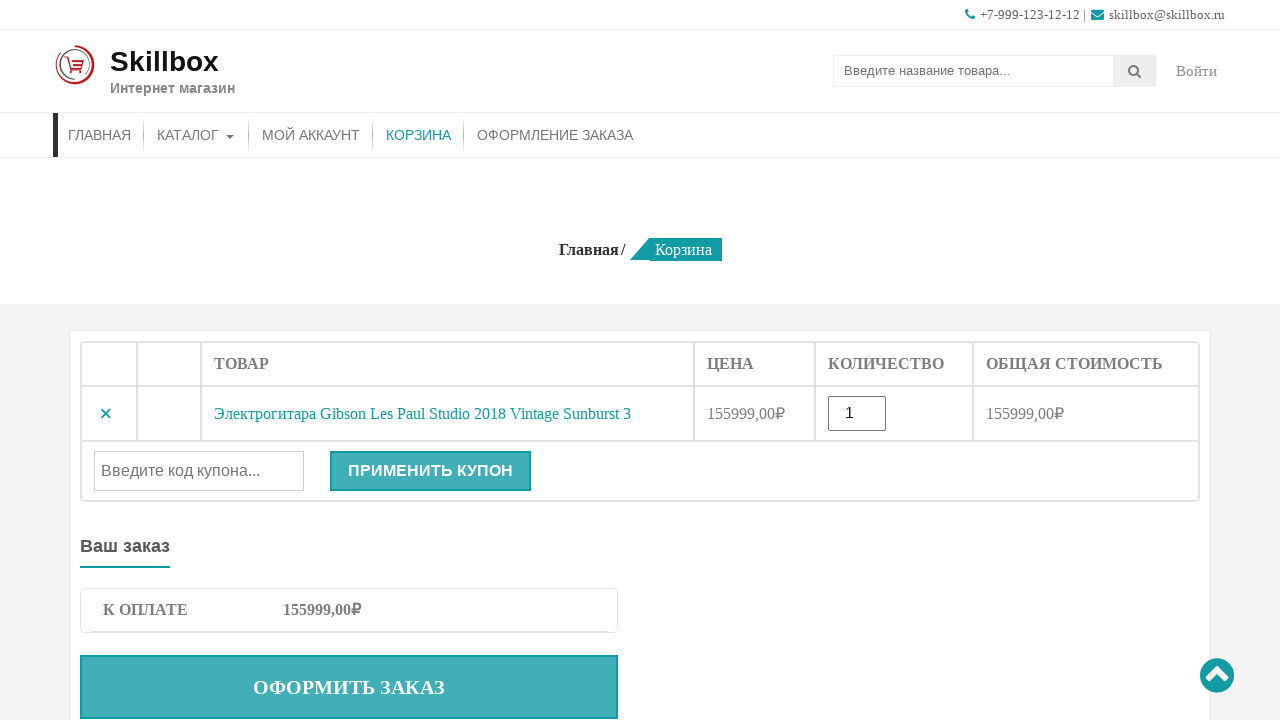

Cart page loaded and visible
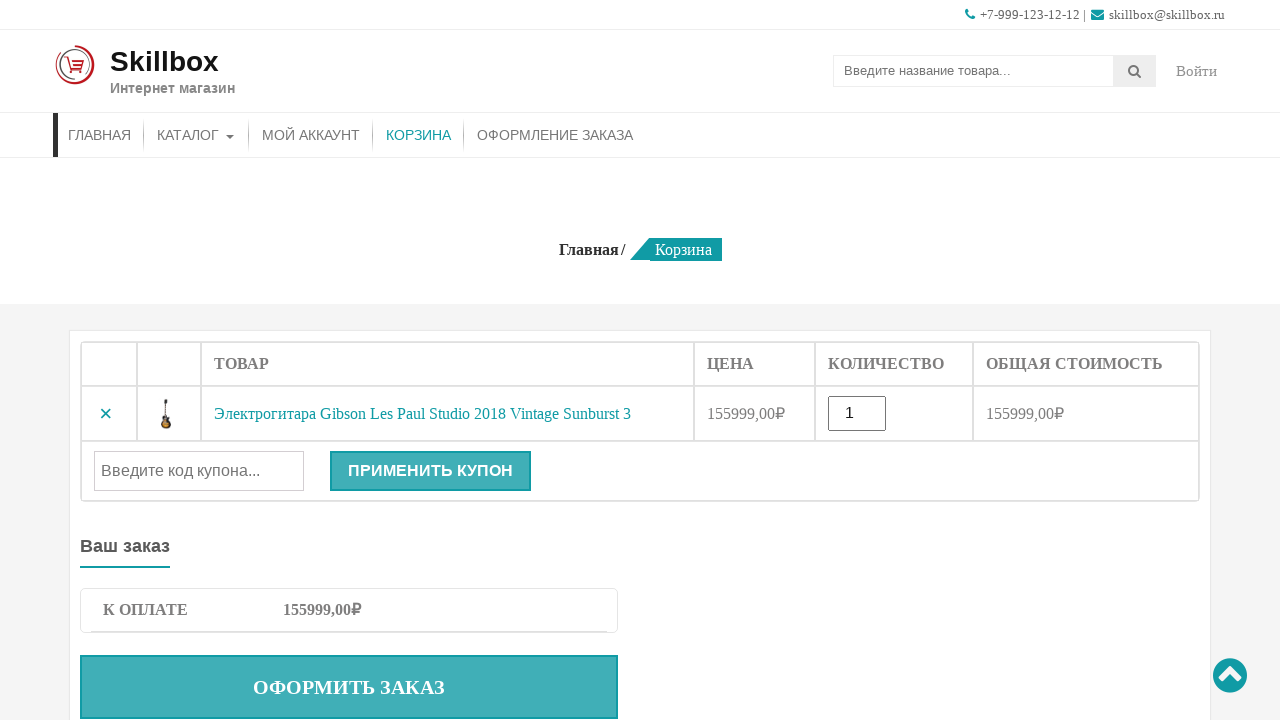

Clicked home menu to return to main page at (100, 135) on #menu-item-26
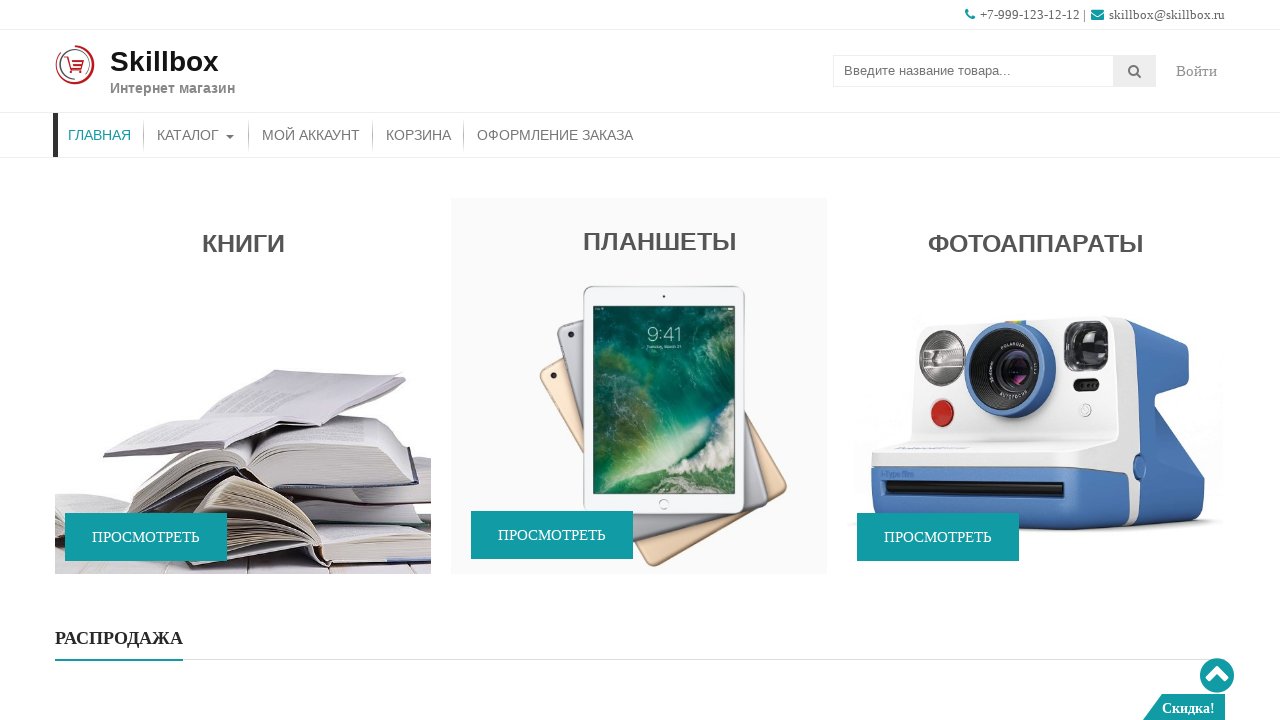

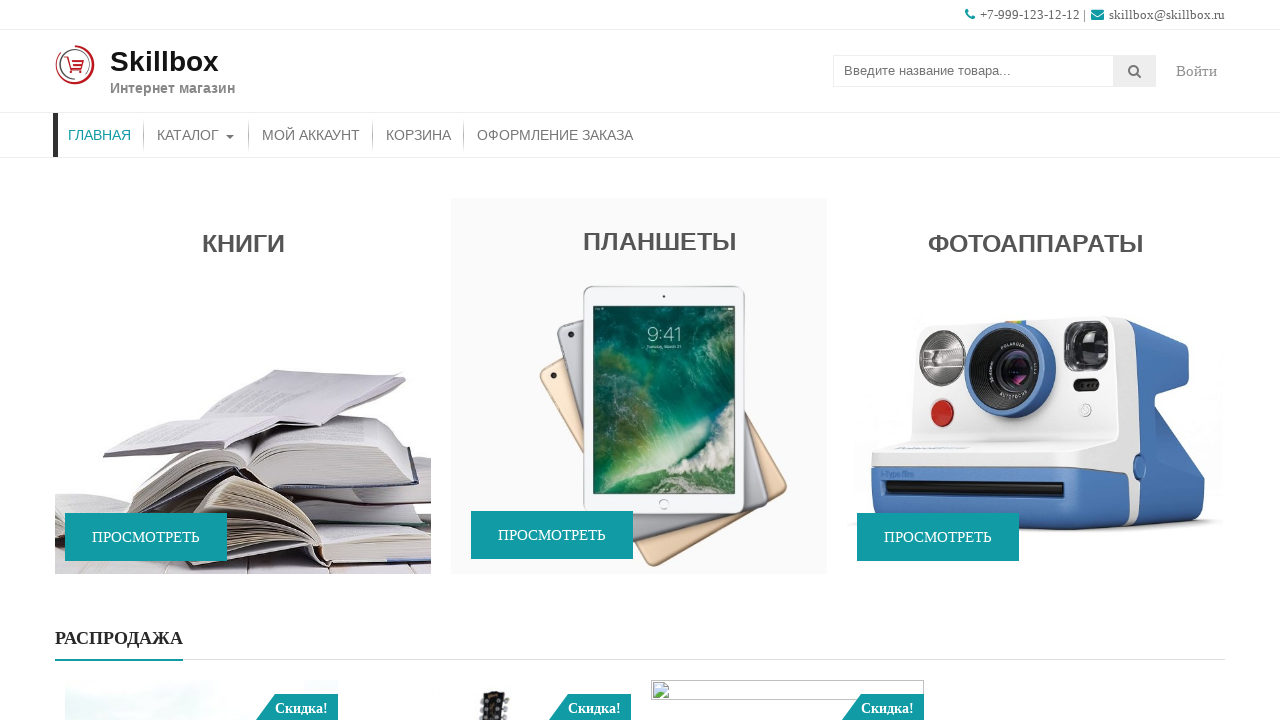